Tests checkbox functionality on a practice form by selecting a profession checkbox, verifying it's selected, then deselecting it and verifying it's deselected.

Starting URL: https://demoqa.com/automation-practice-form

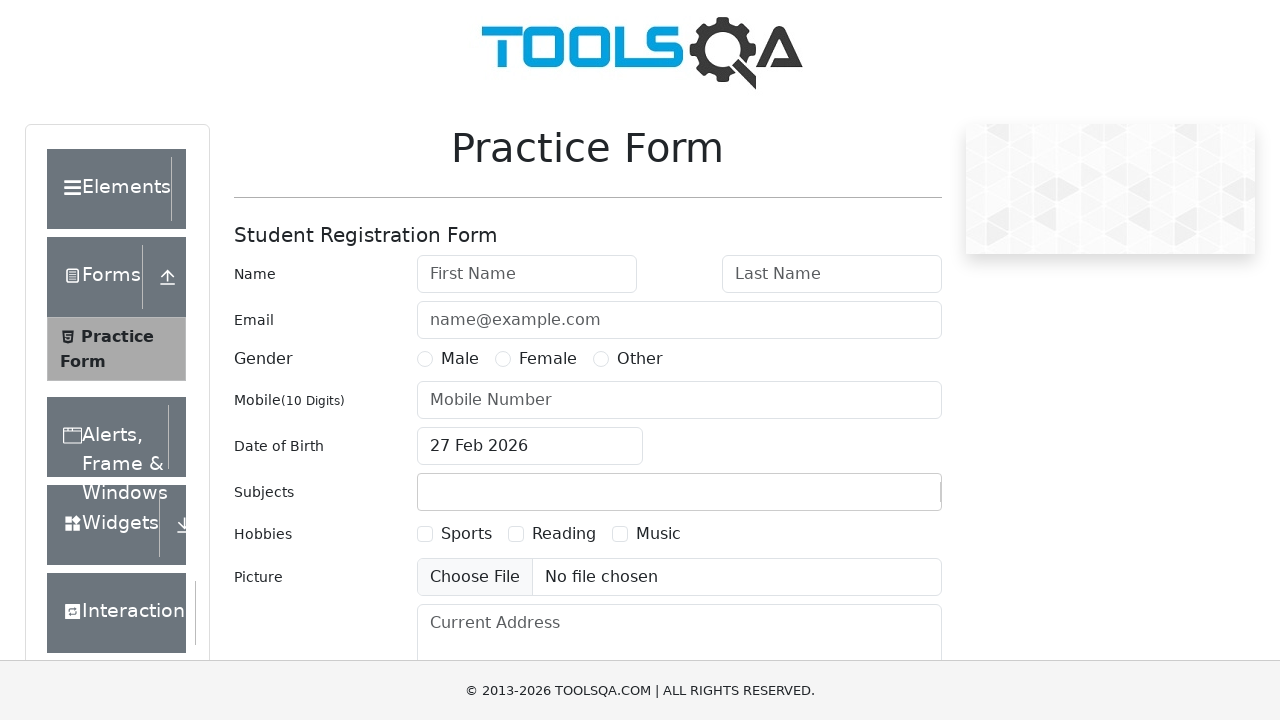

Waited for hobbies section to load
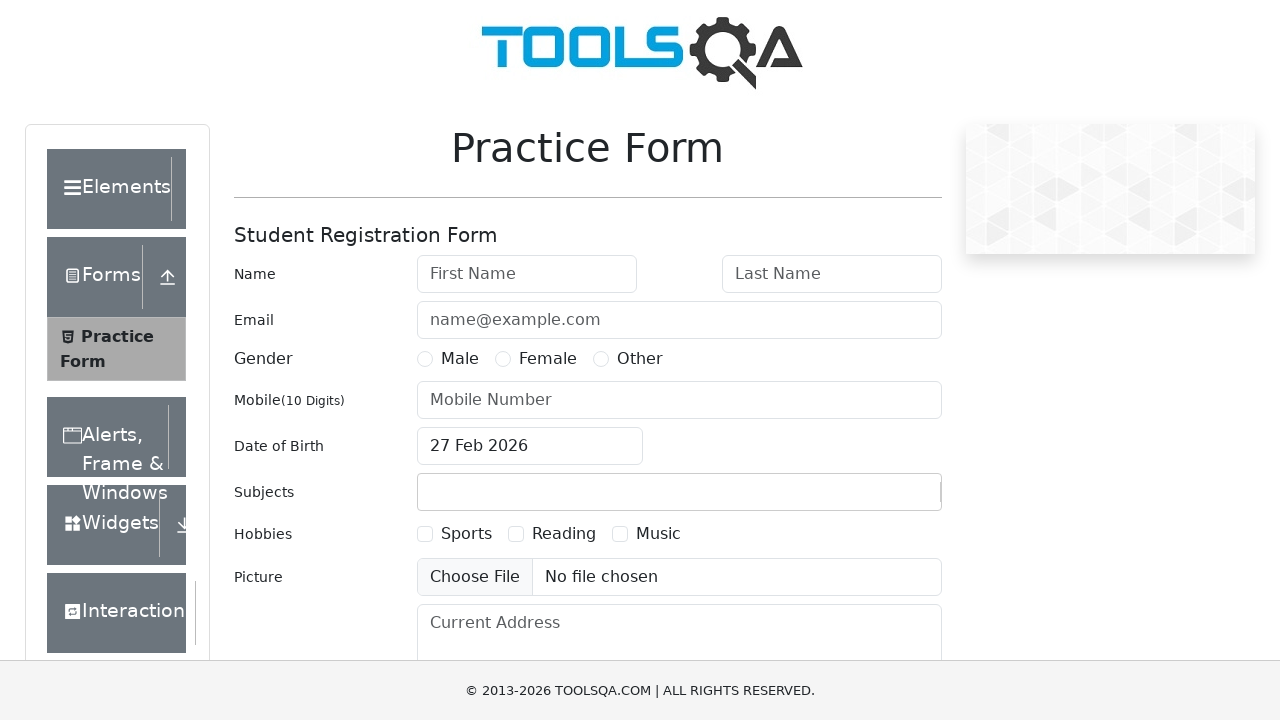

Scrolled down 500px to make checkbox visible
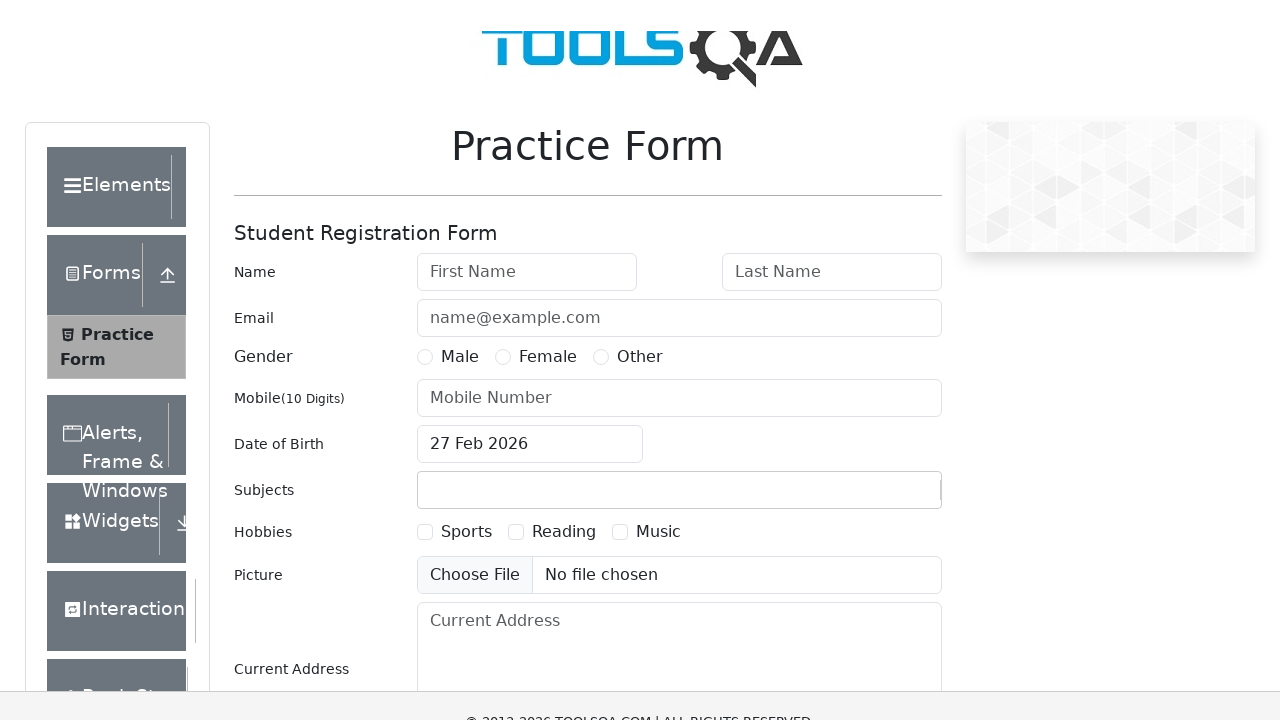

Clicked Sports checkbox label to select it at (466, 206) on label[for='hobbies-checkbox-1']
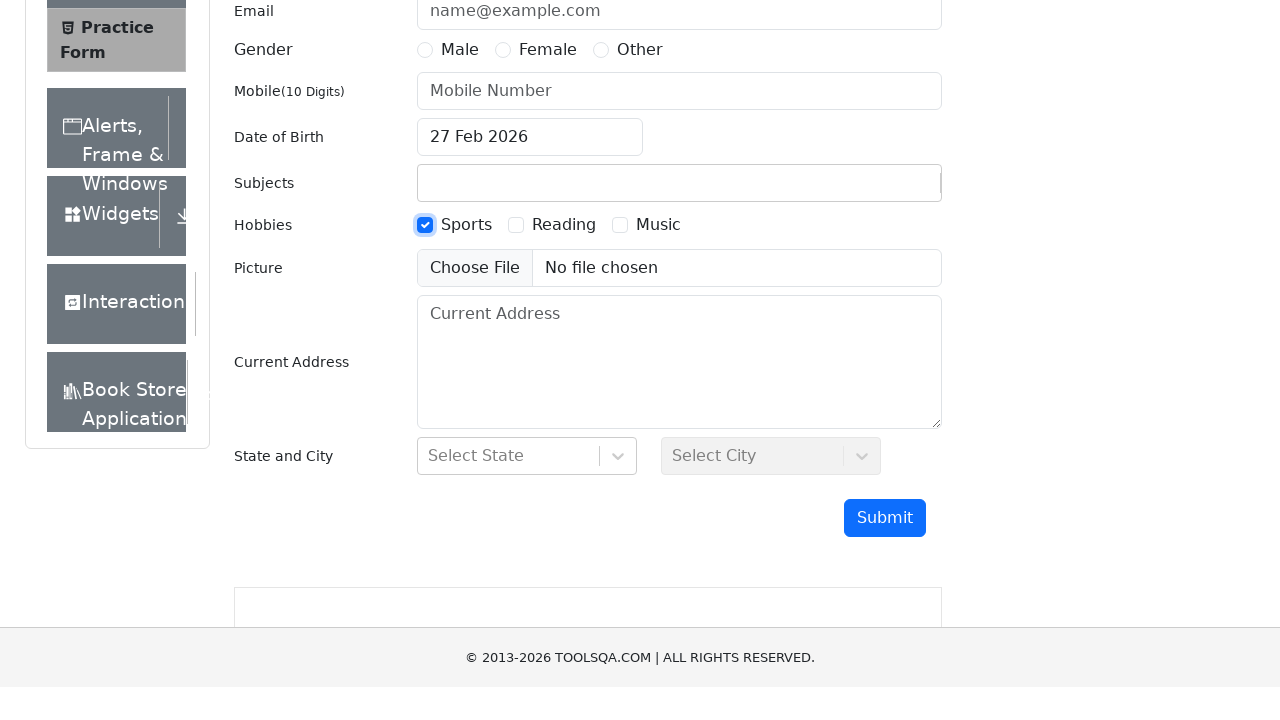

Verified Sports checkbox is selected
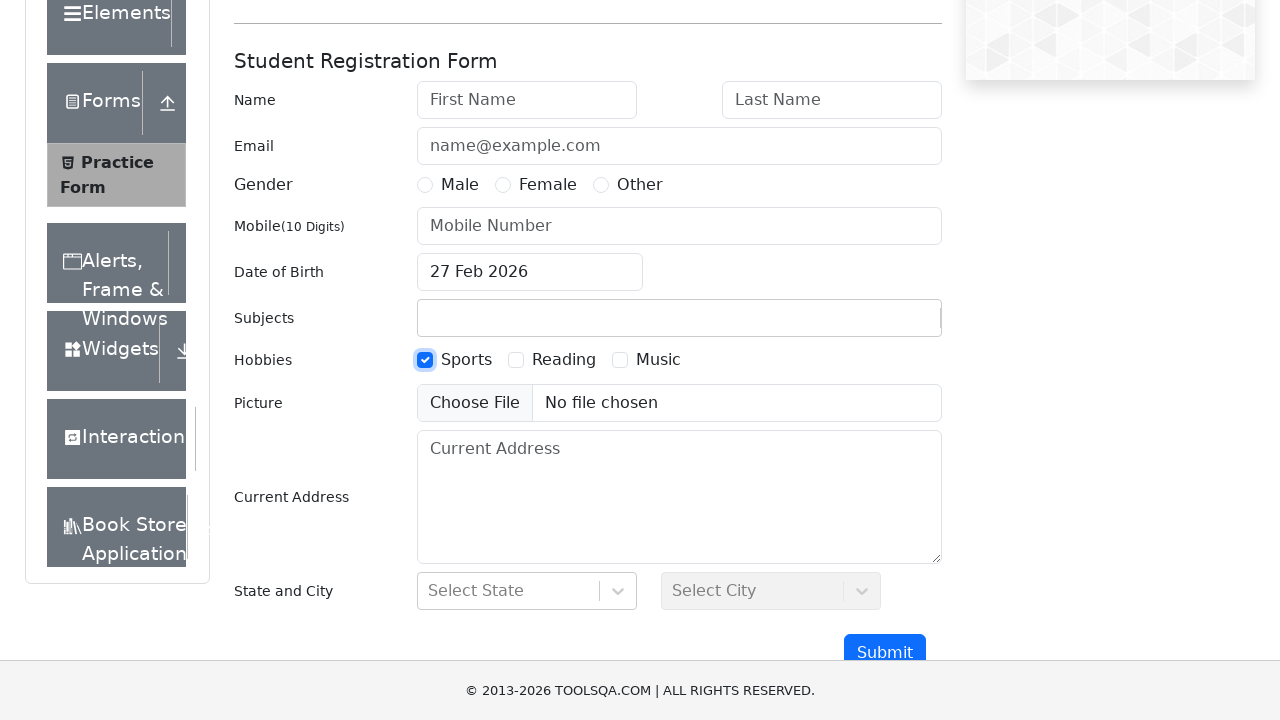

Clicked Sports checkbox label to deselect it at (466, 360) on label[for='hobbies-checkbox-1']
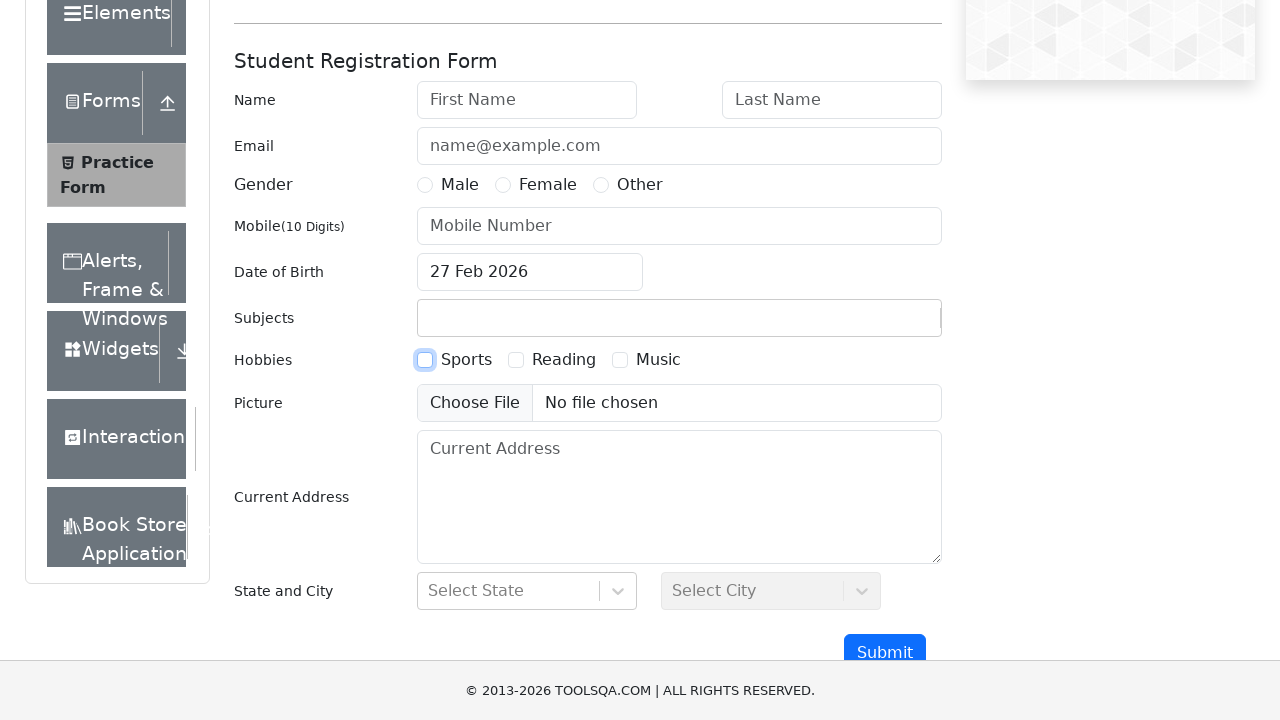

Verified Sports checkbox is deselected
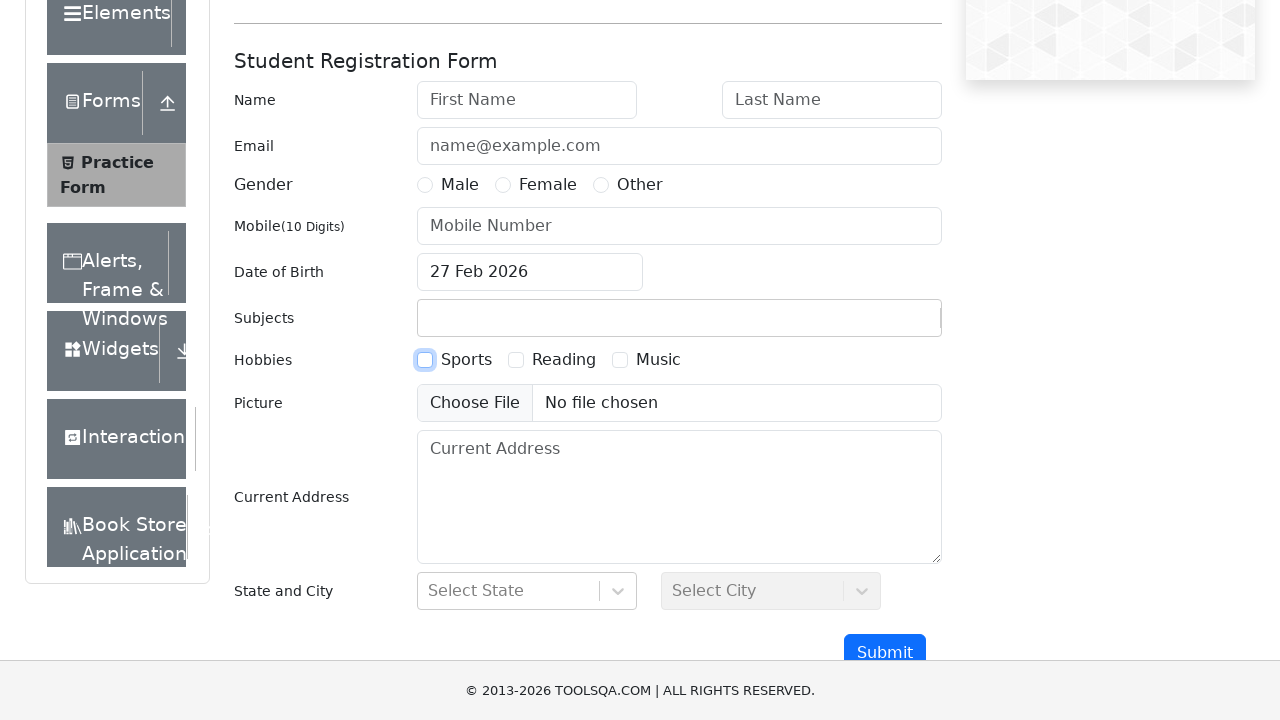

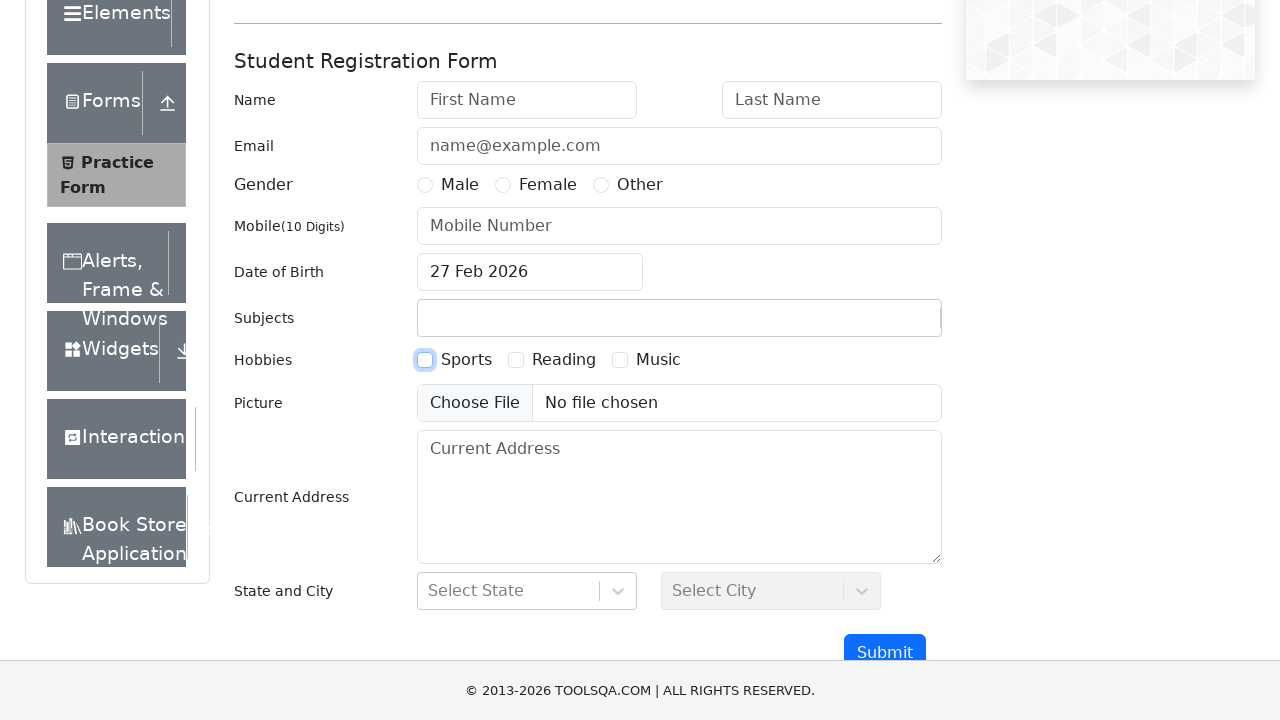